Tests a student registration form by filling in personal details (name, email, phone), selecting gender radio button, checking hobby checkboxes, entering address, and submitting the form, then closing the confirmation modal.

Starting URL: https://demoqa.com/automation-practice-form

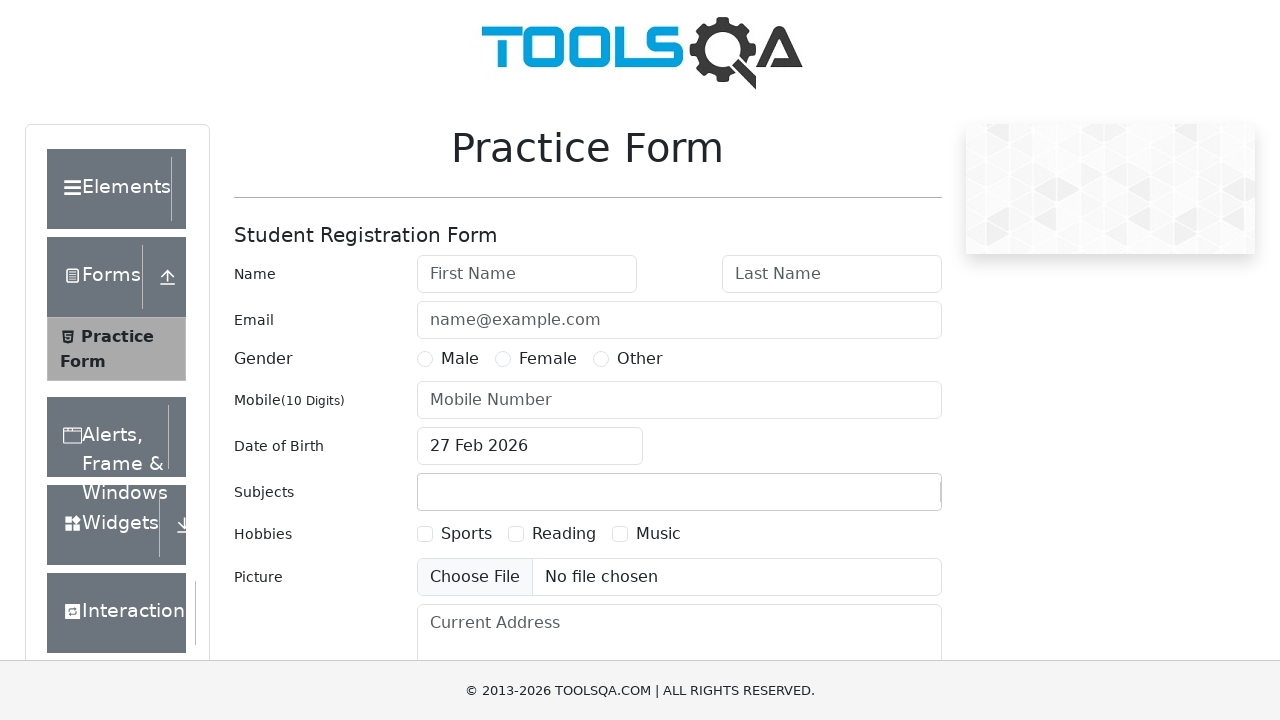

Set viewport size to 1920x1080 for better visibility
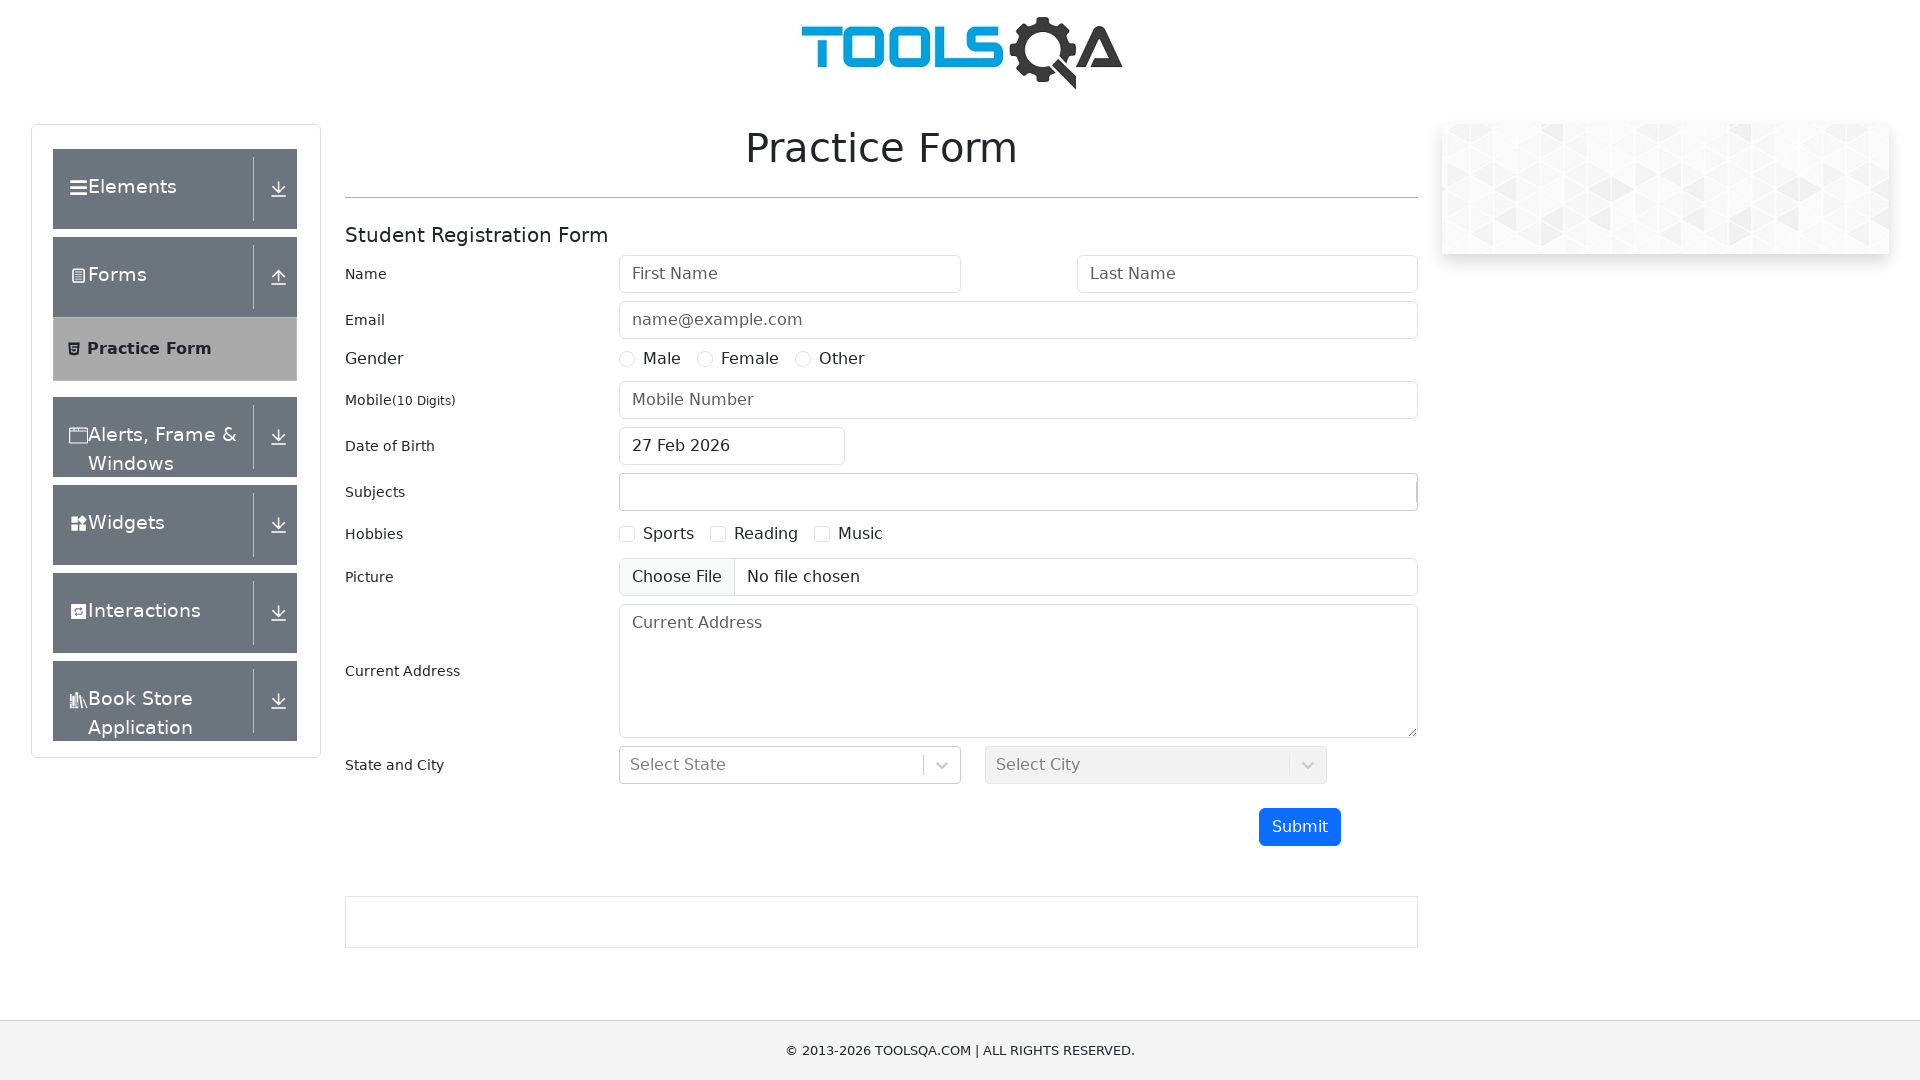

Filled first name field with 'AILIN' on #firstName
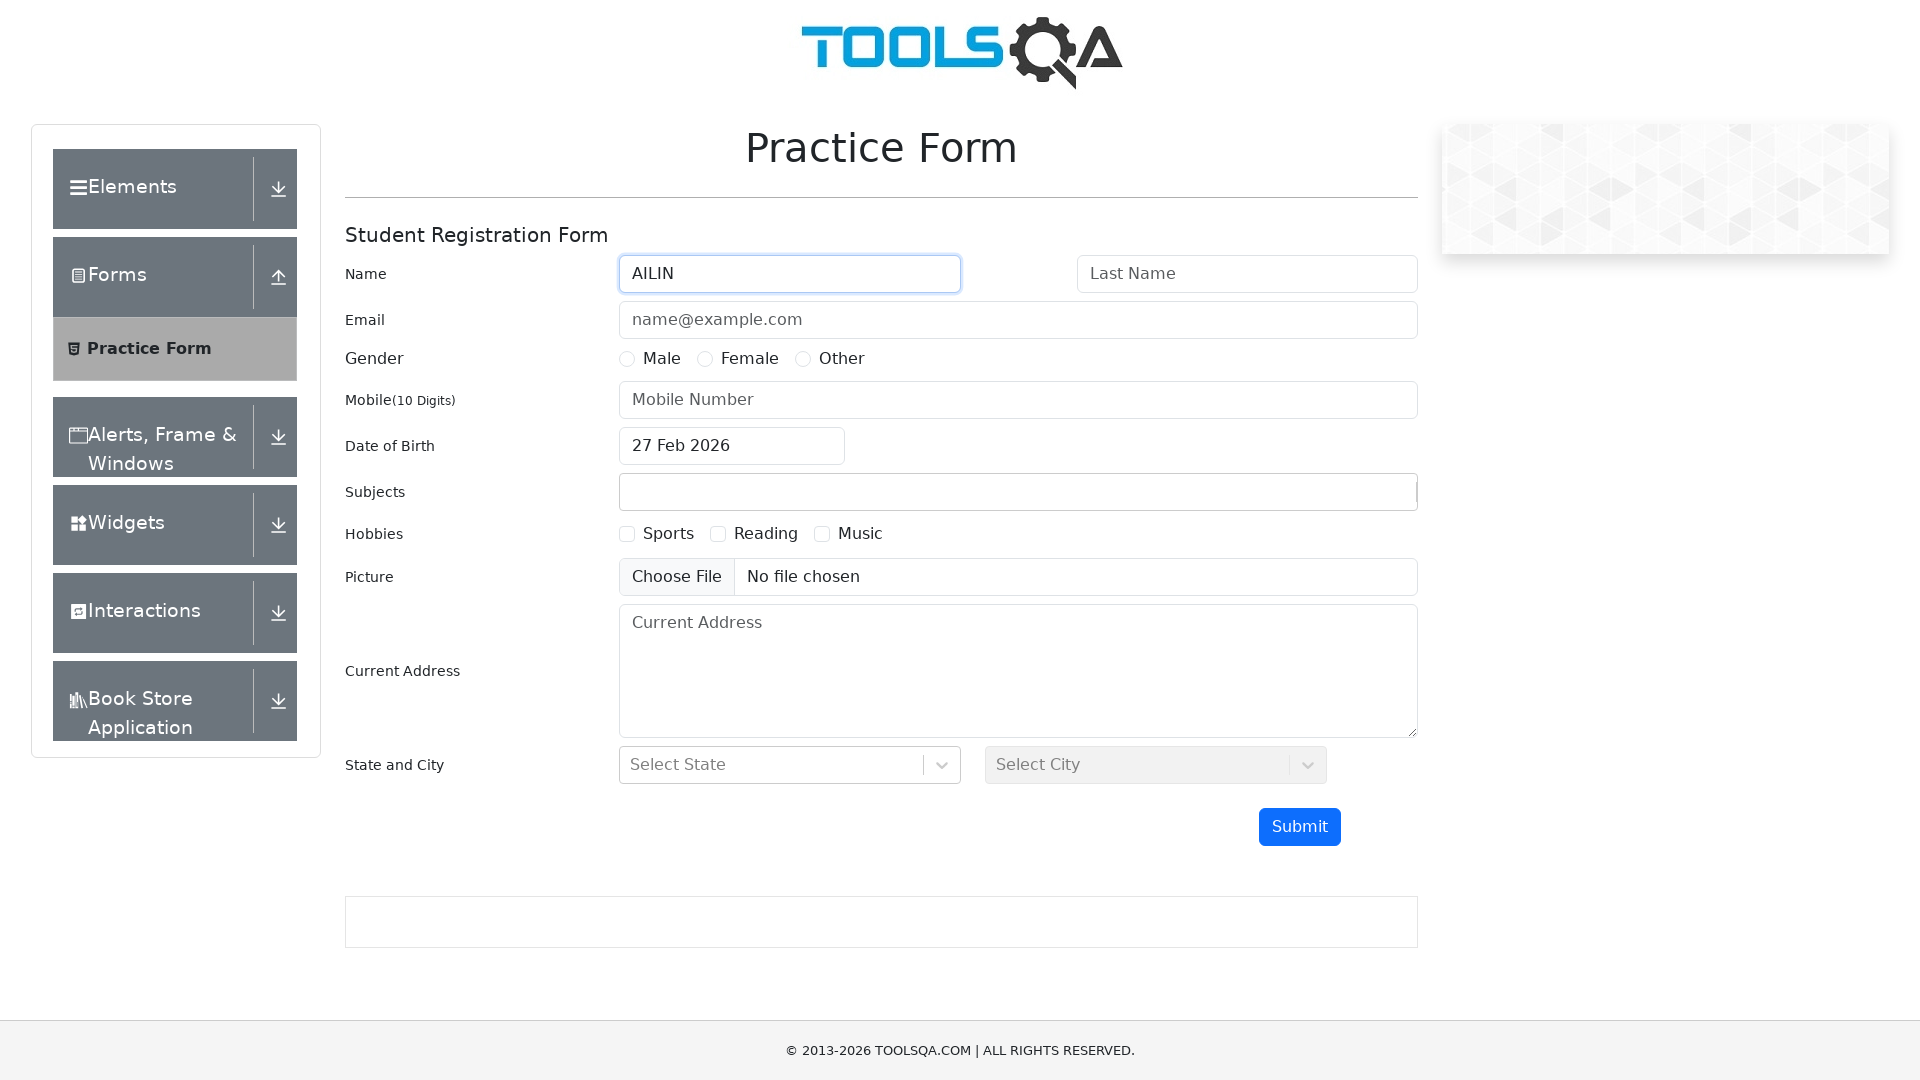

Filled last name field with 'LIOU' on #lastName
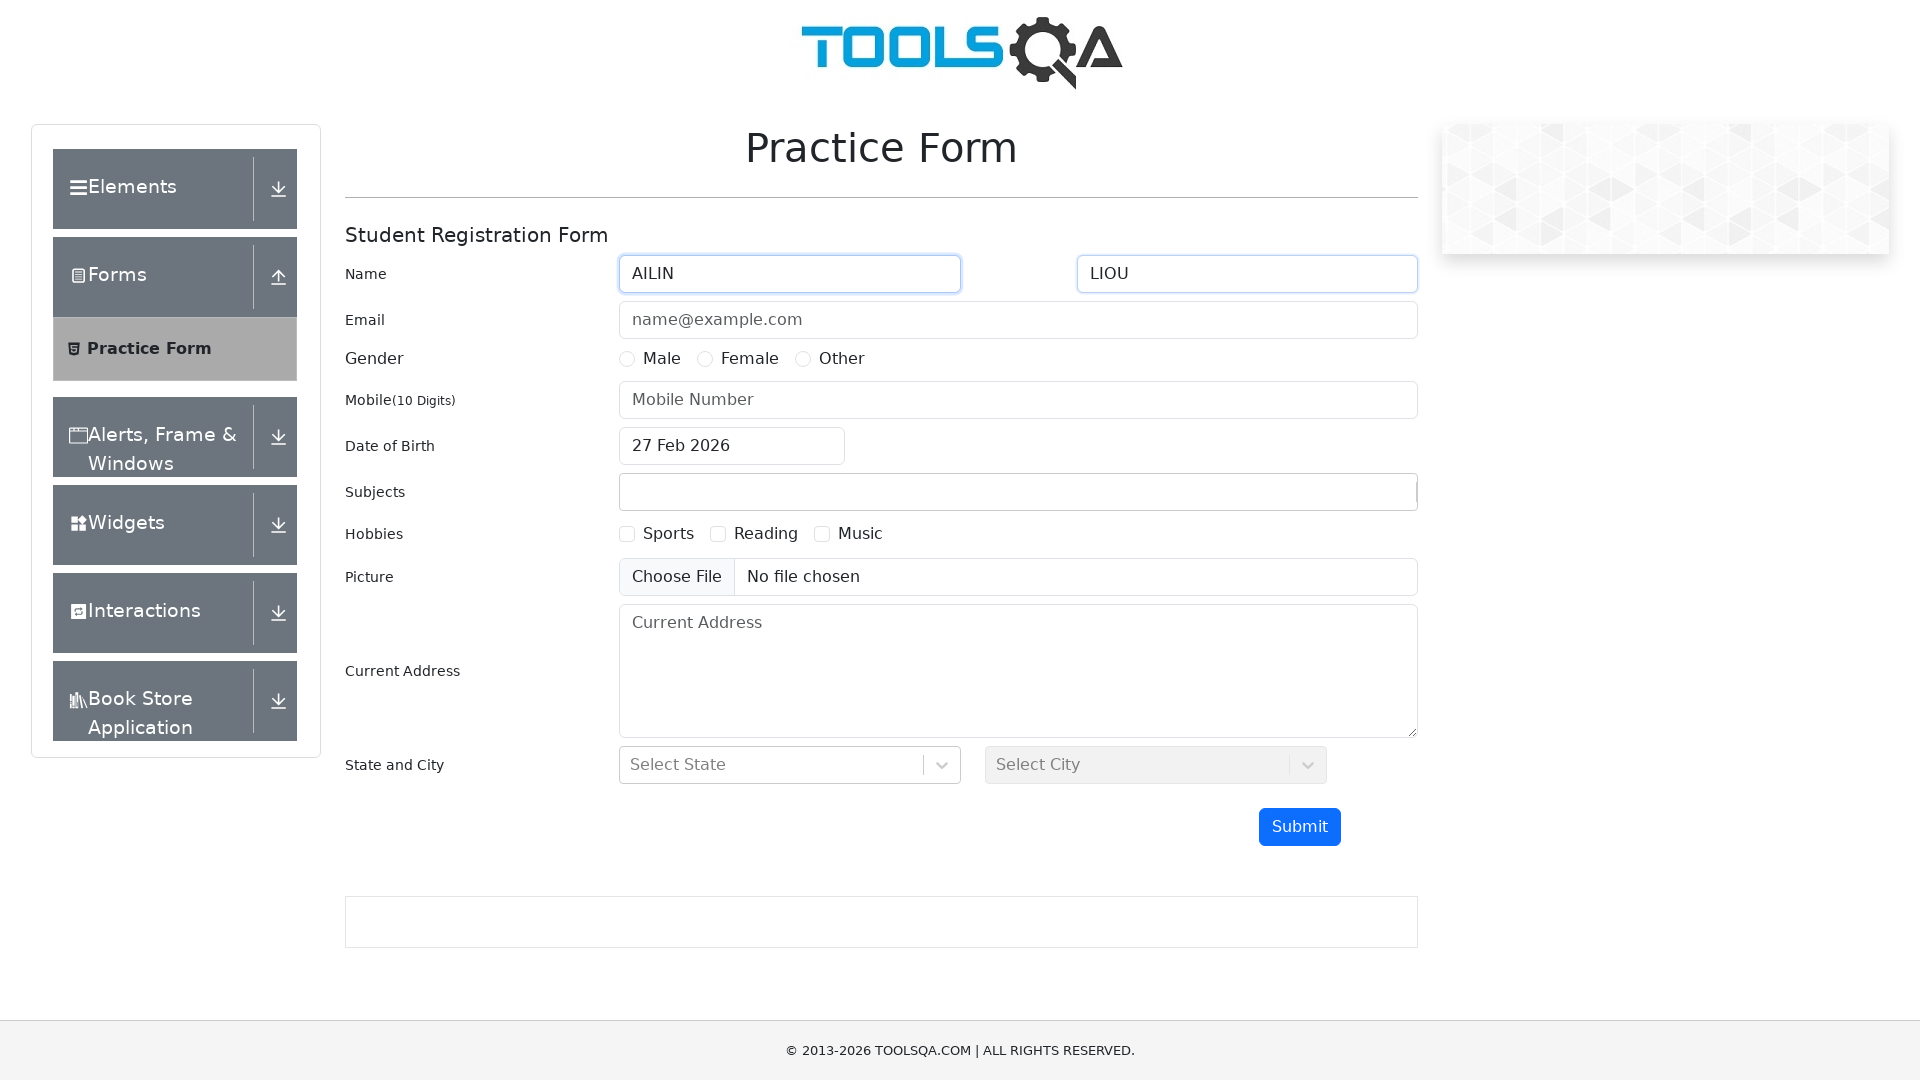

Filled email field with 'aaa@aaa.com' on #userEmail
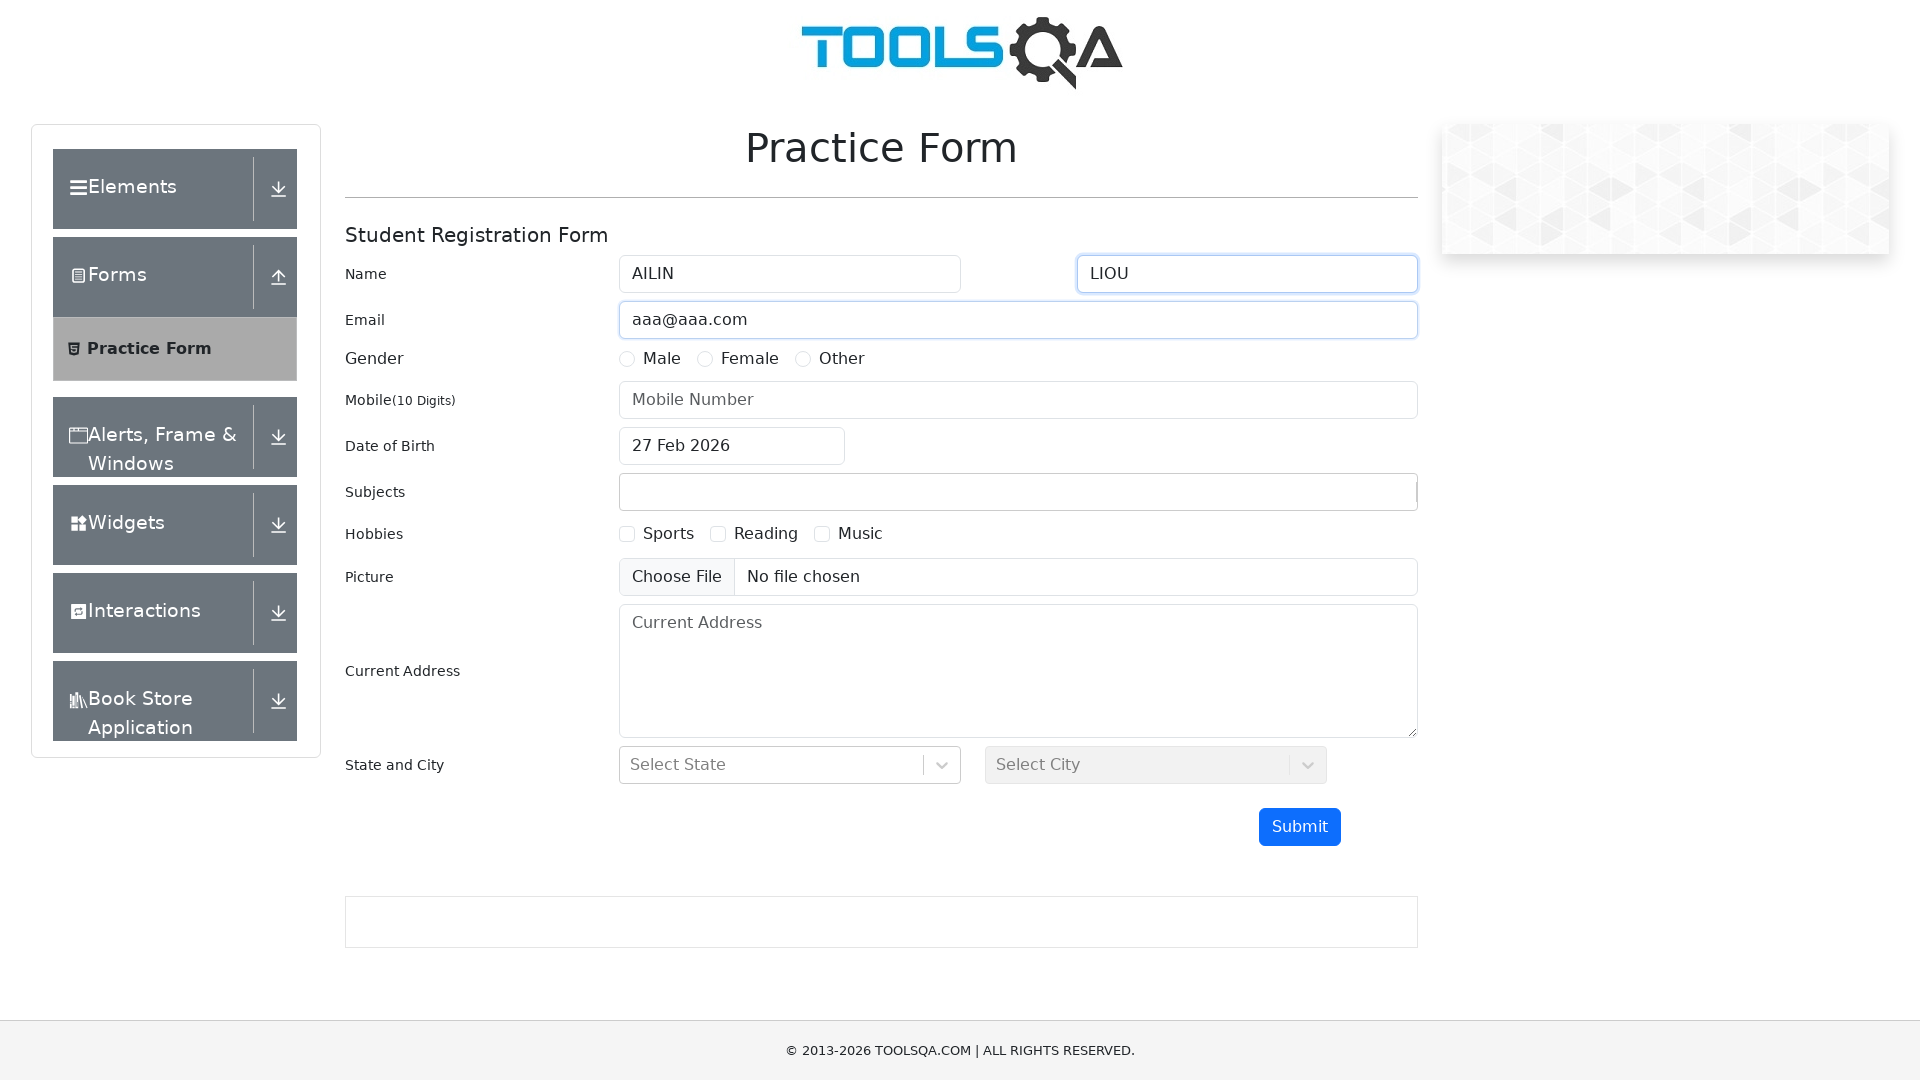

Filled phone number field with '0123456789' on #userNumber
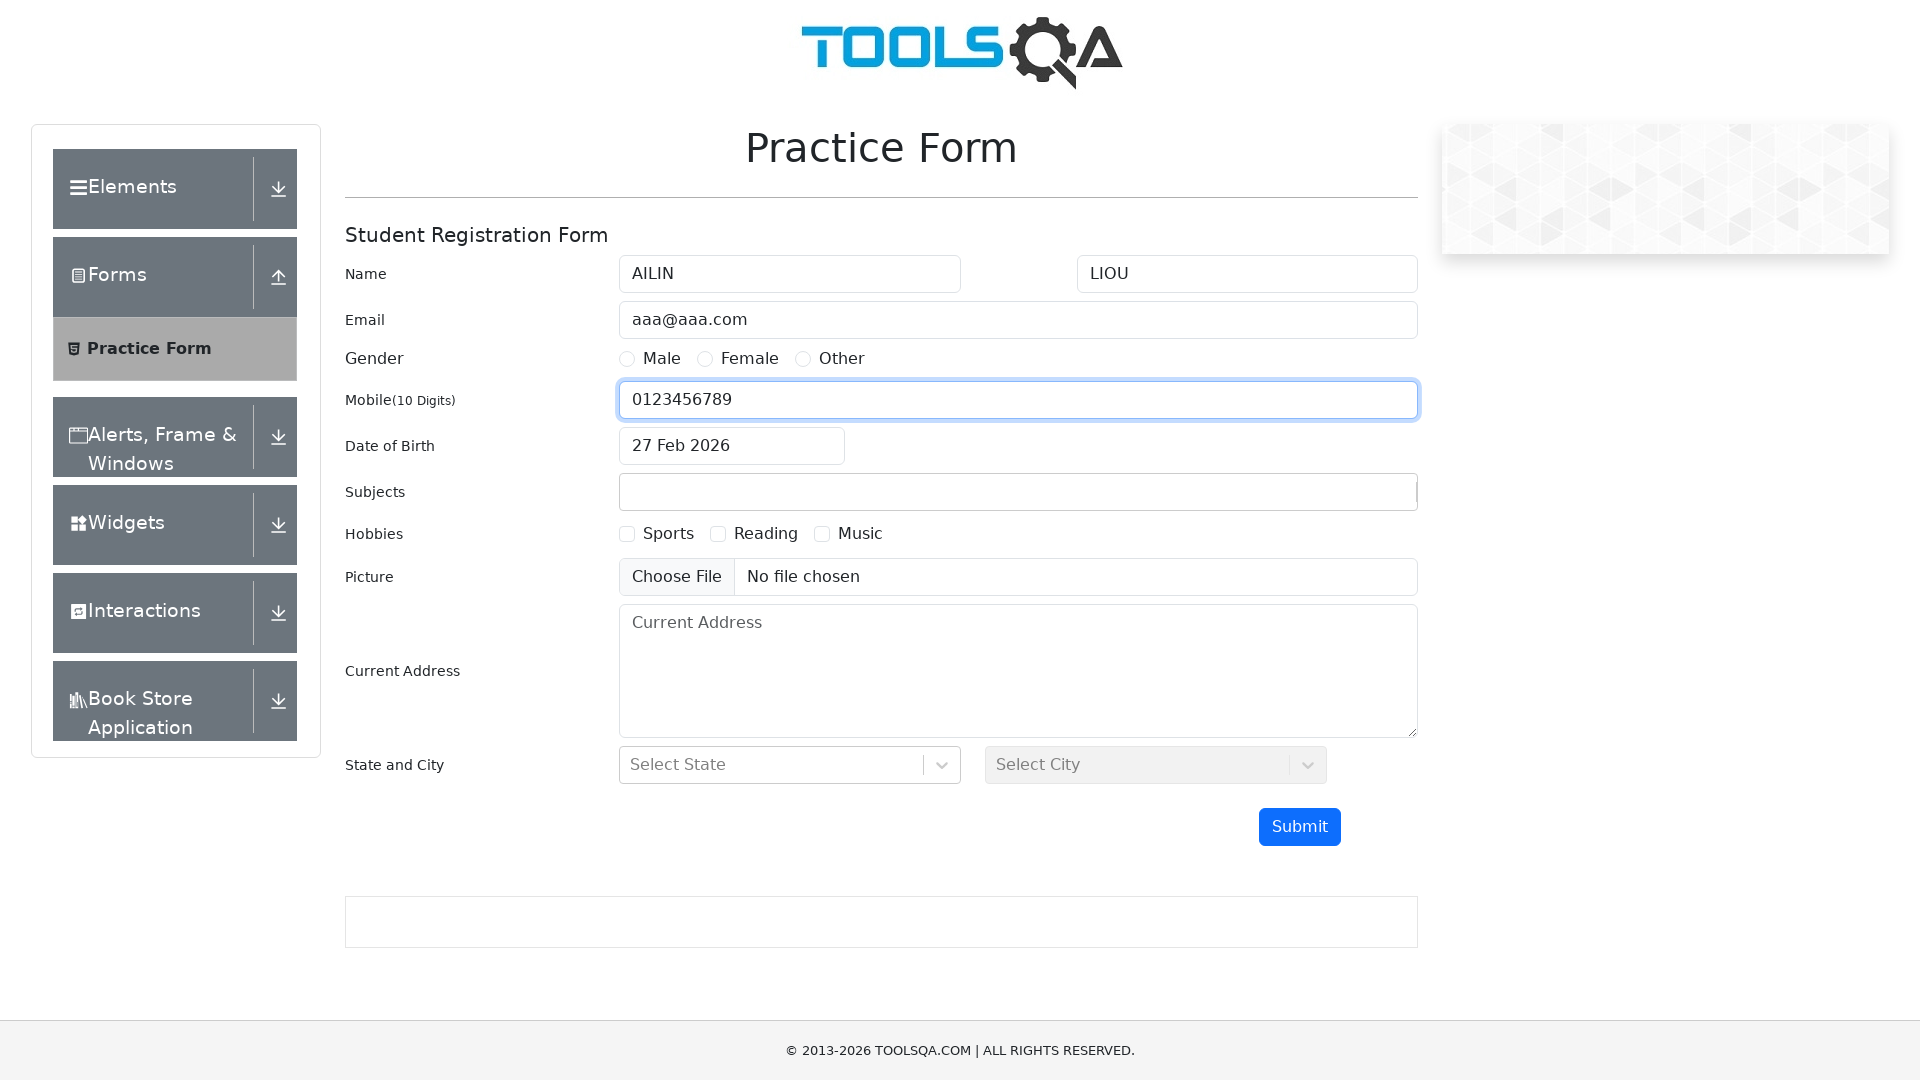

Selected Male gender radio button at (662, 359) on [for='gender-radio-1']
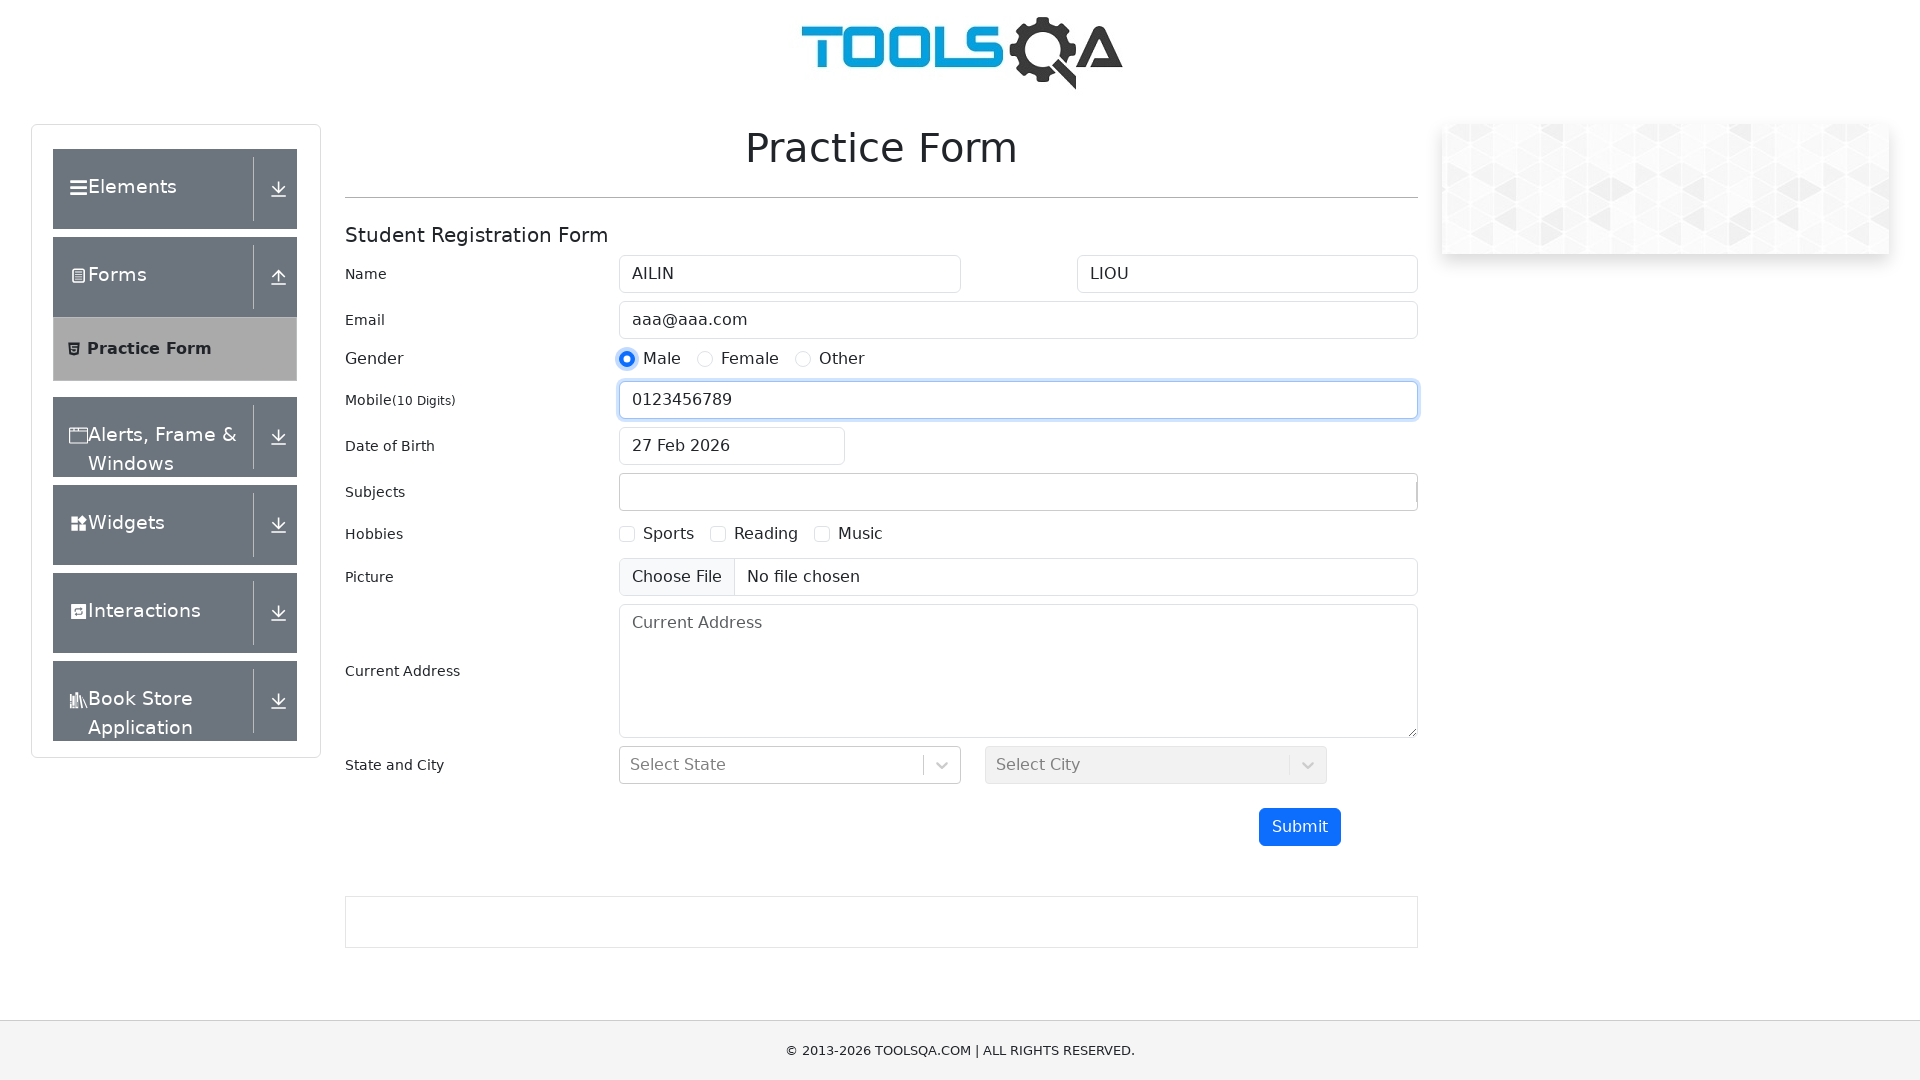

Checked Sports hobby checkbox at (669, 534) on [for='hobbies-checkbox-1']
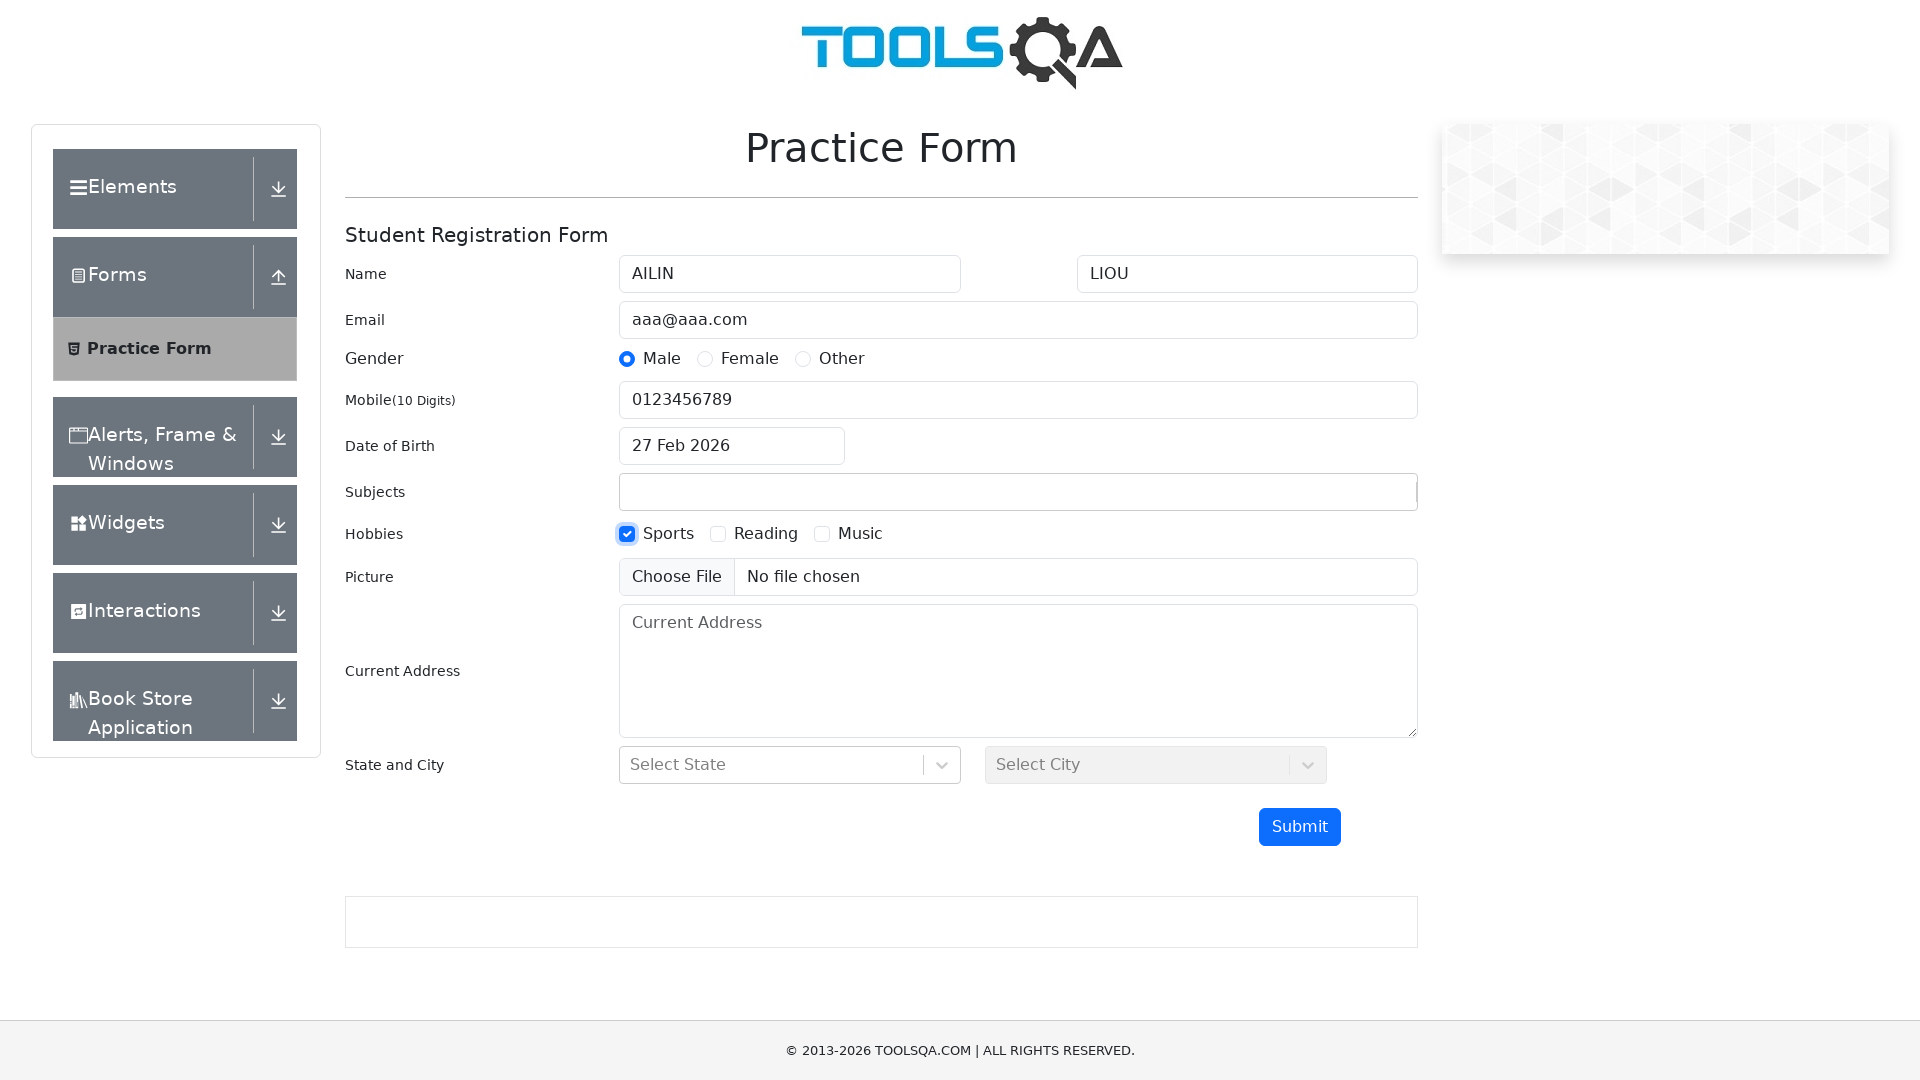

Checked Reading hobby checkbox at (766, 534) on [for='hobbies-checkbox-2']
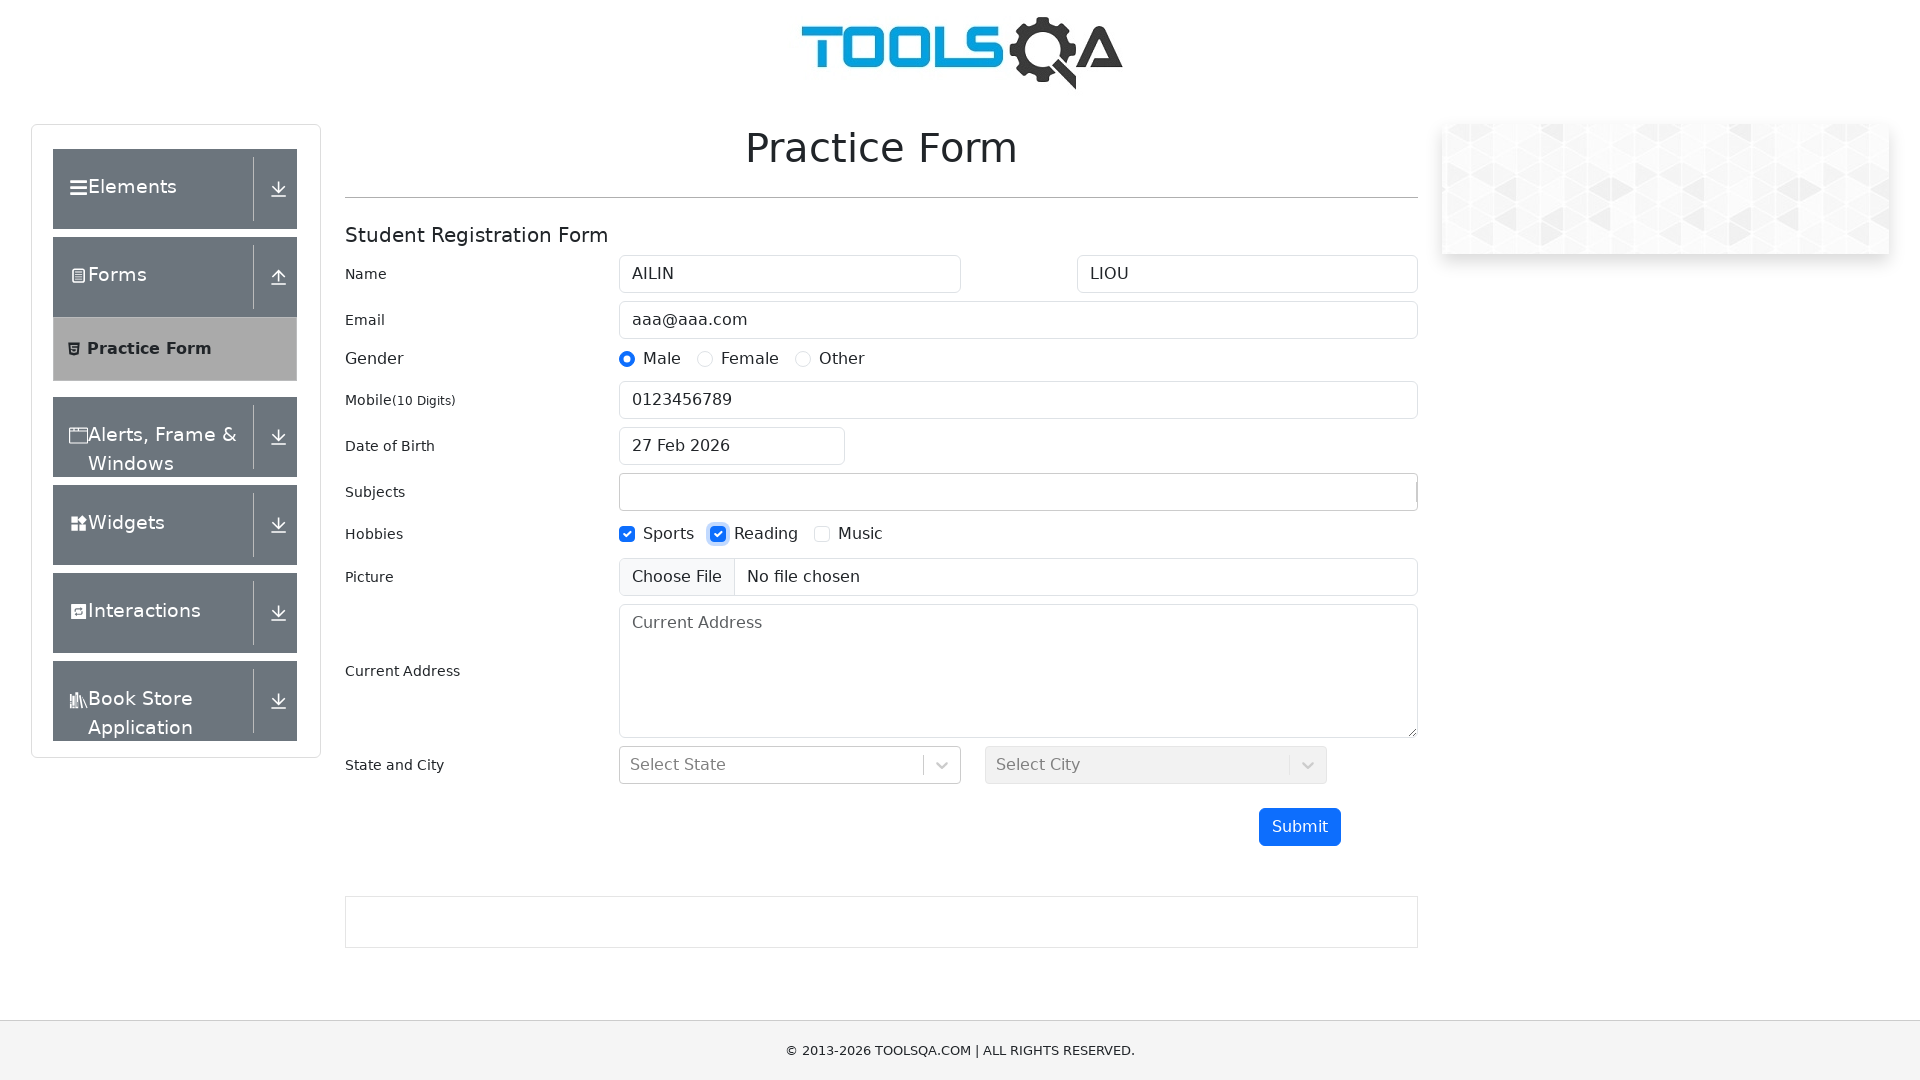

Filled current address field with 'TAIPEI' on #currentAddress
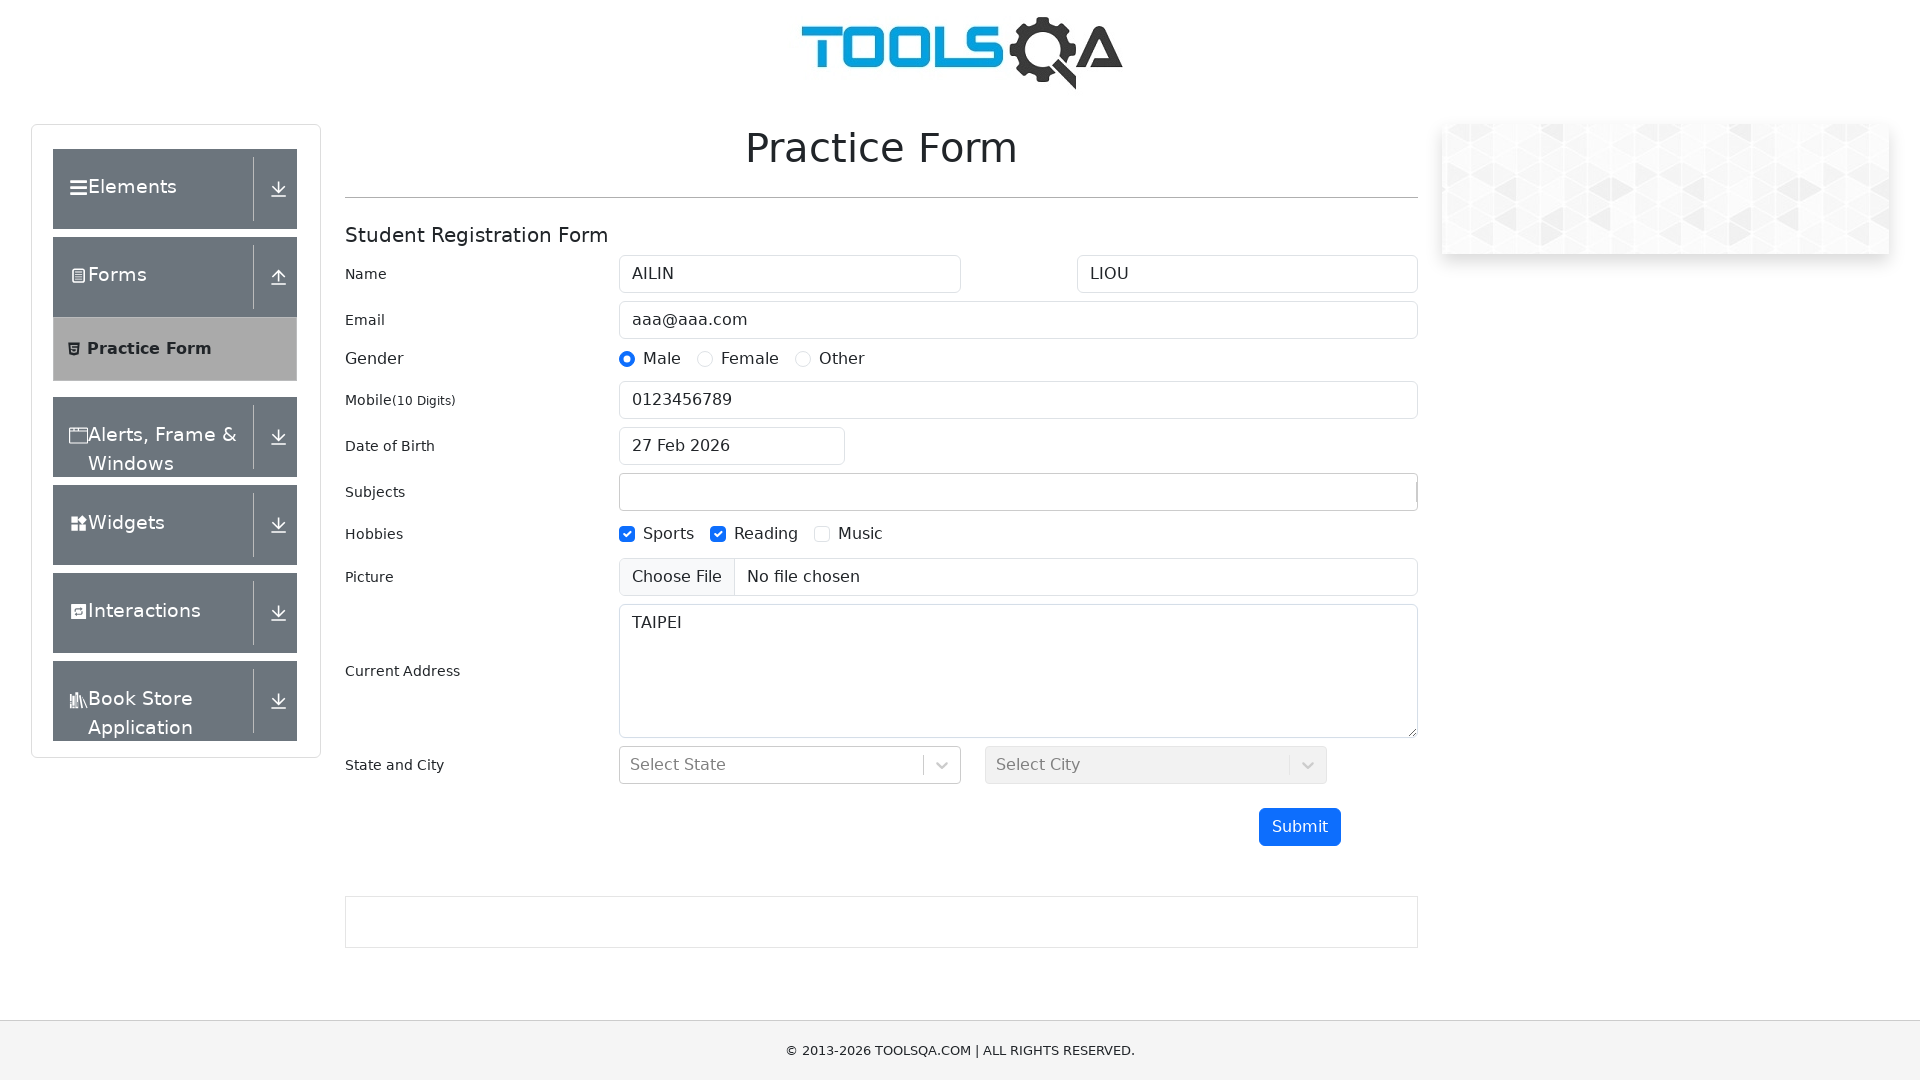

Clicked submit button to submit the registration form at (1300, 827) on #submit
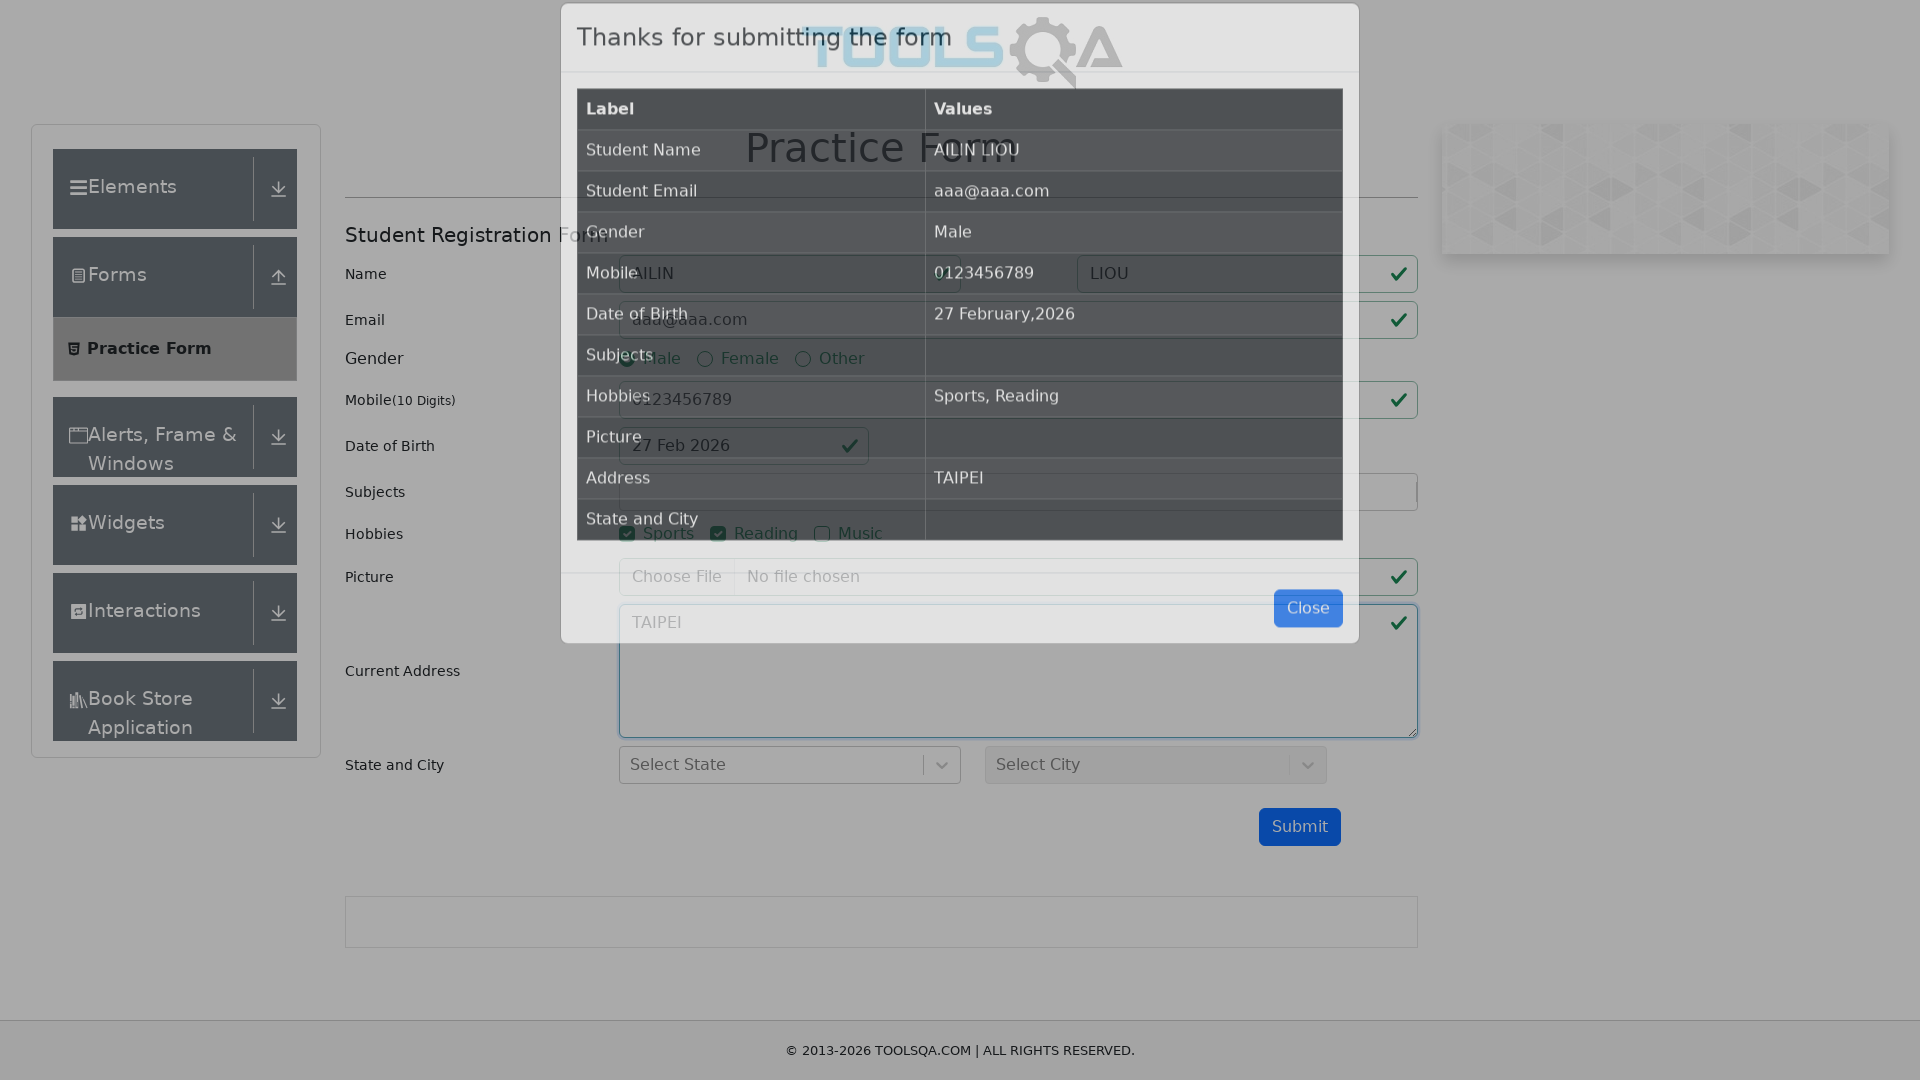

Waited for confirmation modal to appear
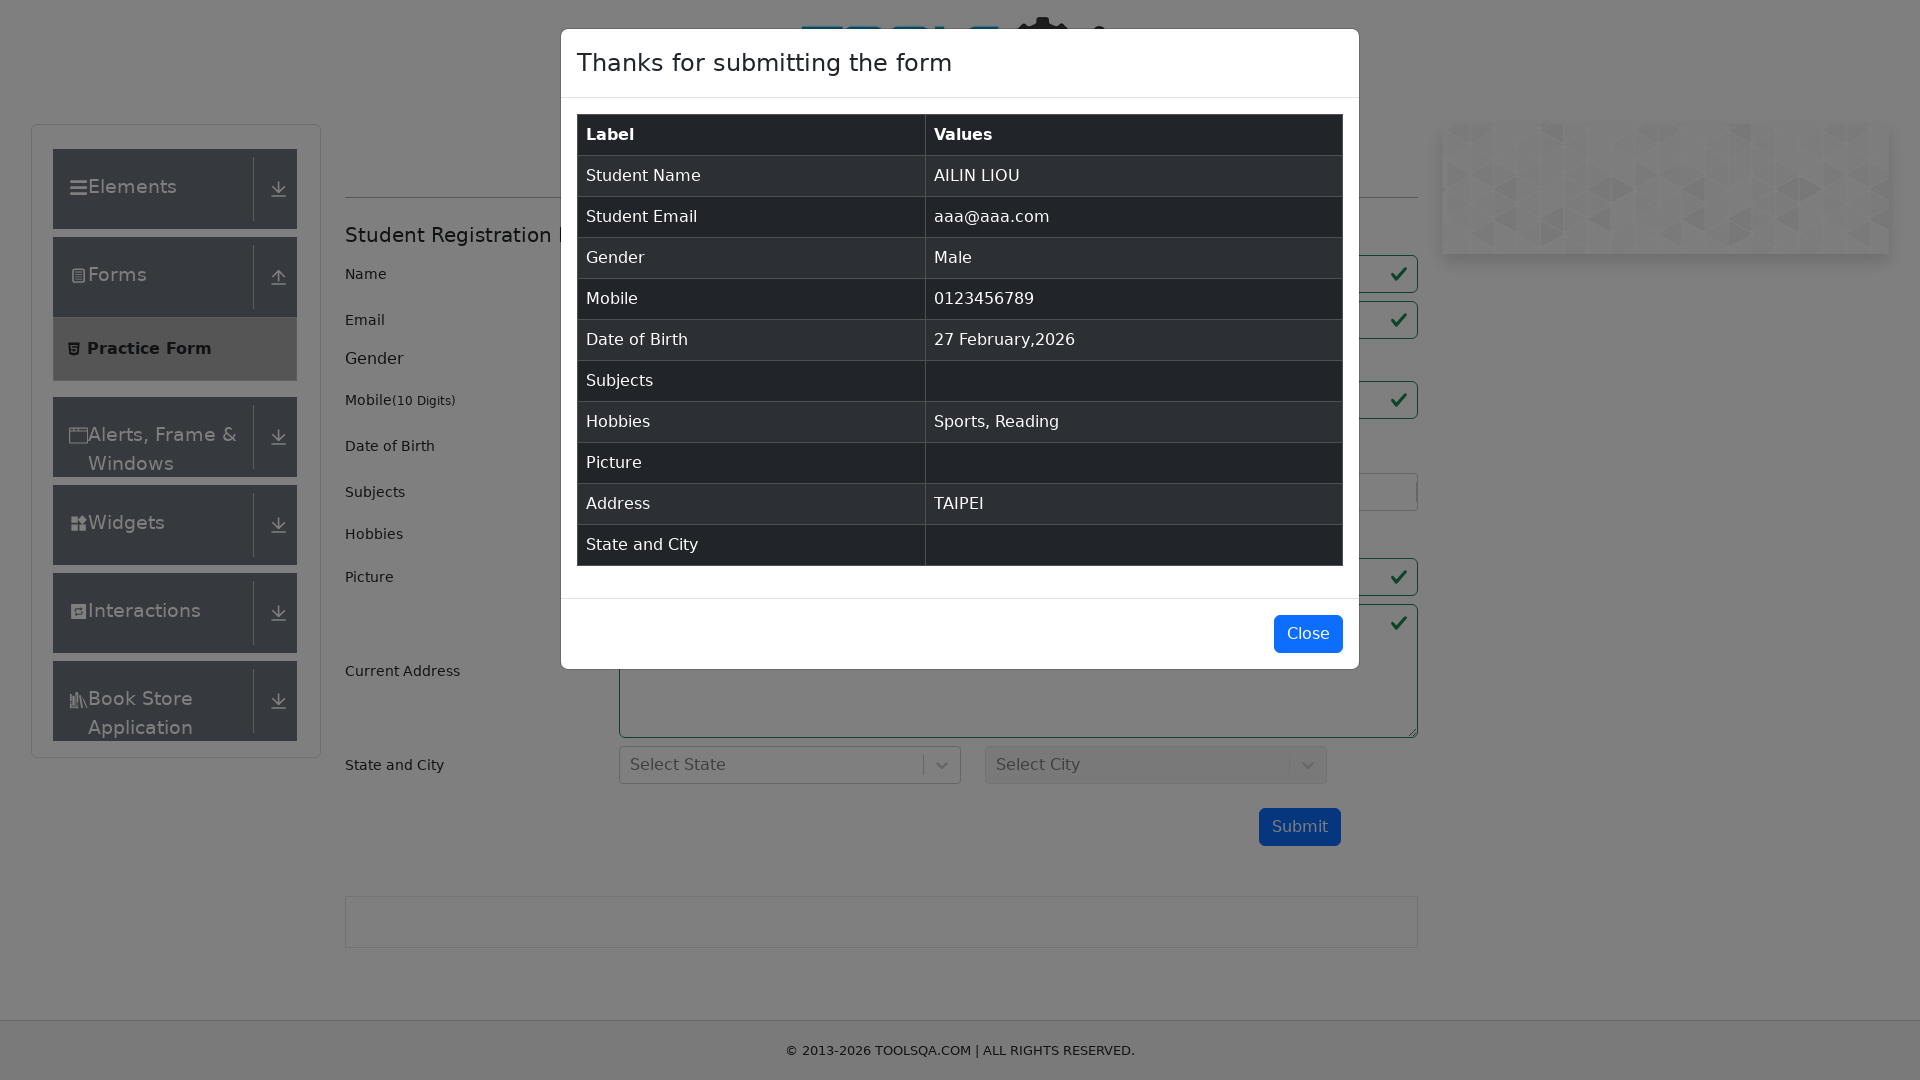

Closed the confirmation modal at (1308, 634) on #closeLargeModal
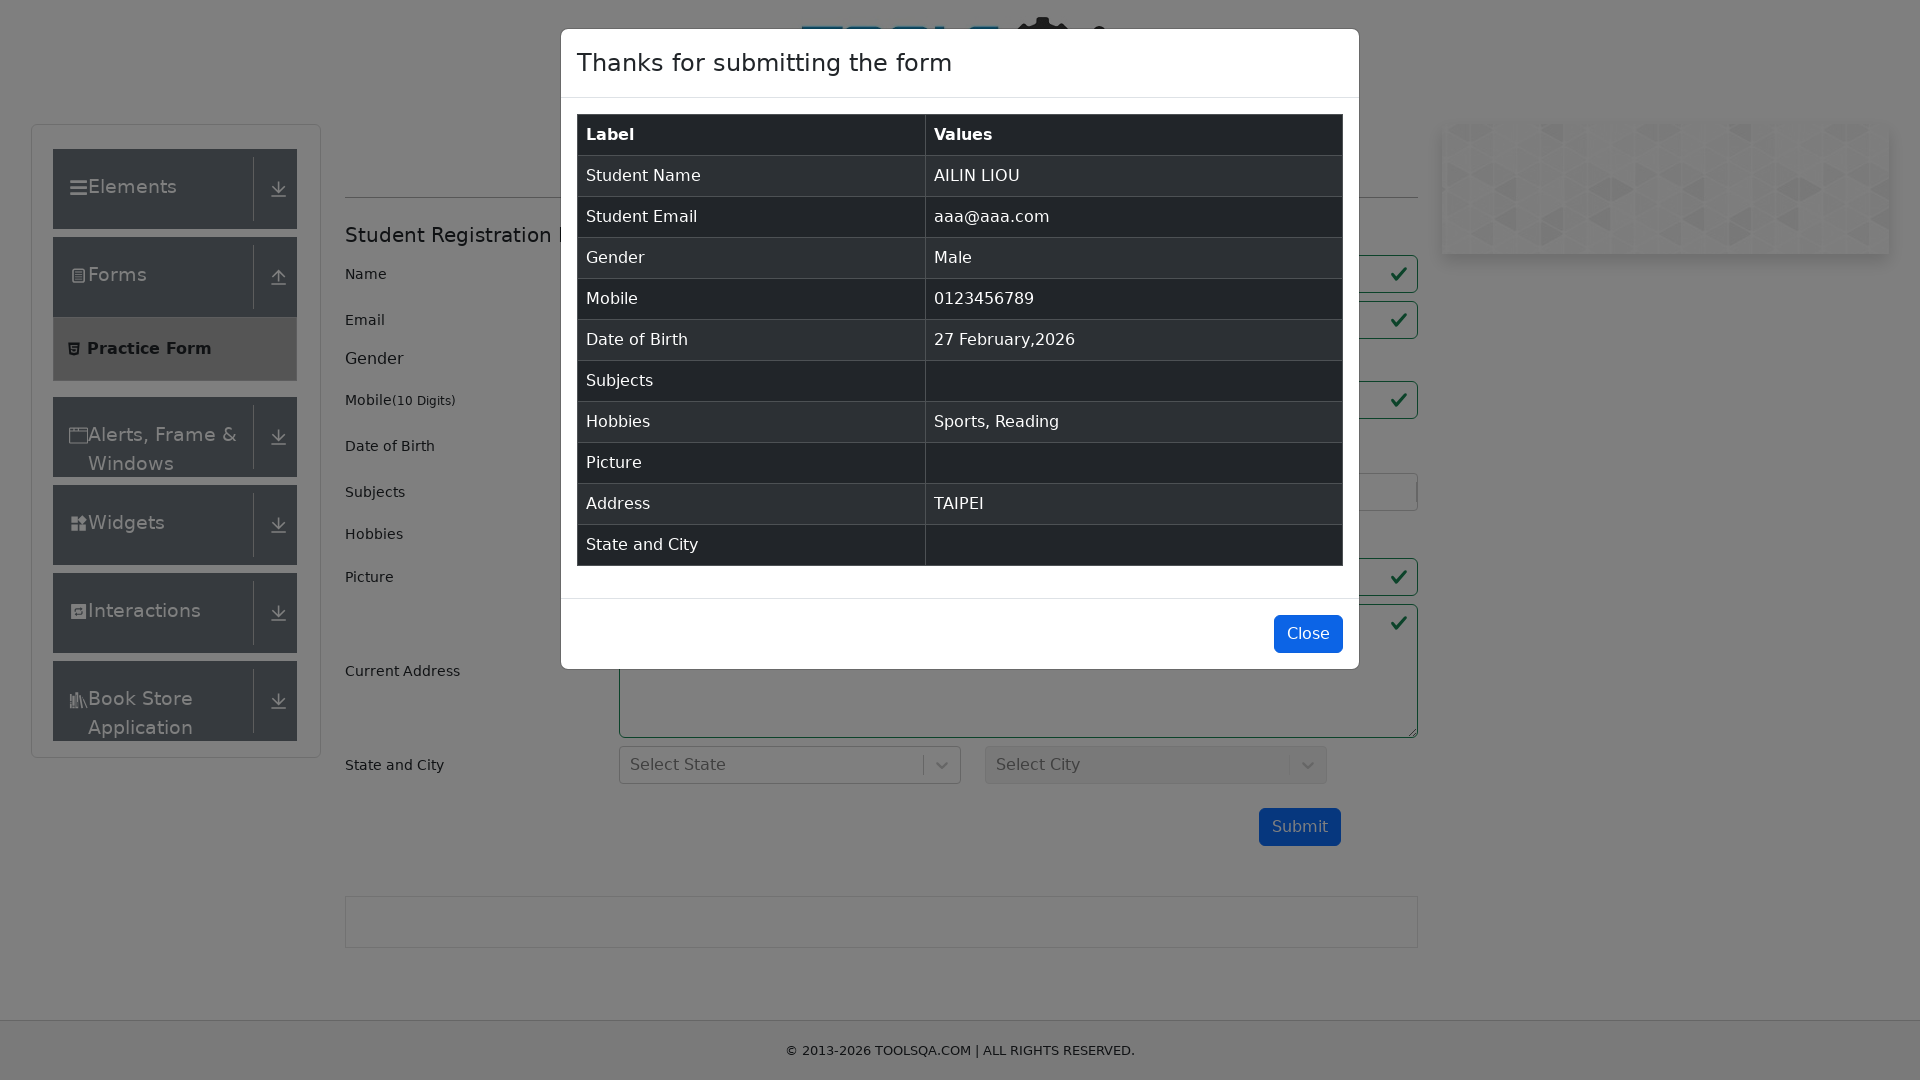

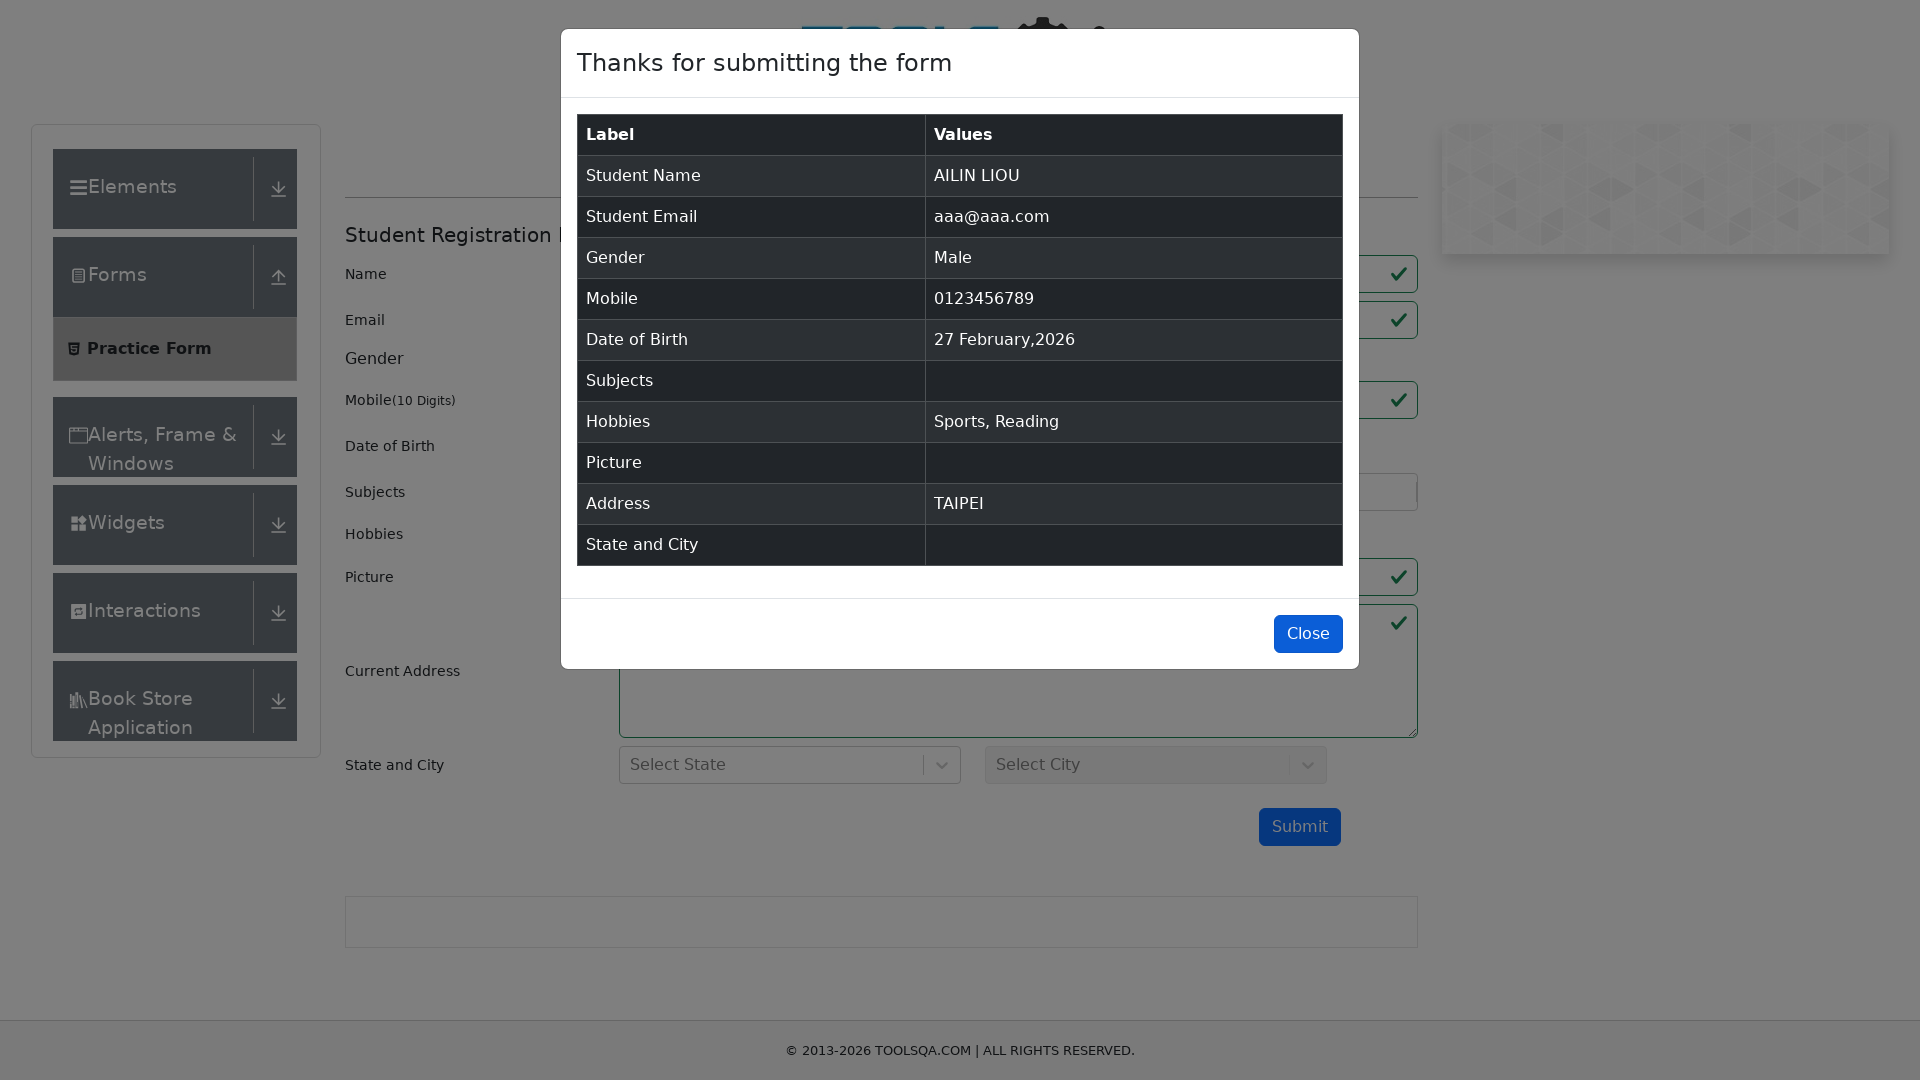